Tests registration with minimum boundary values (3-character username, 8-character password with upper and lowercase) and verifies the success message.

Starting URL: https://anatoly-karpovich.github.io/demo-login-form/

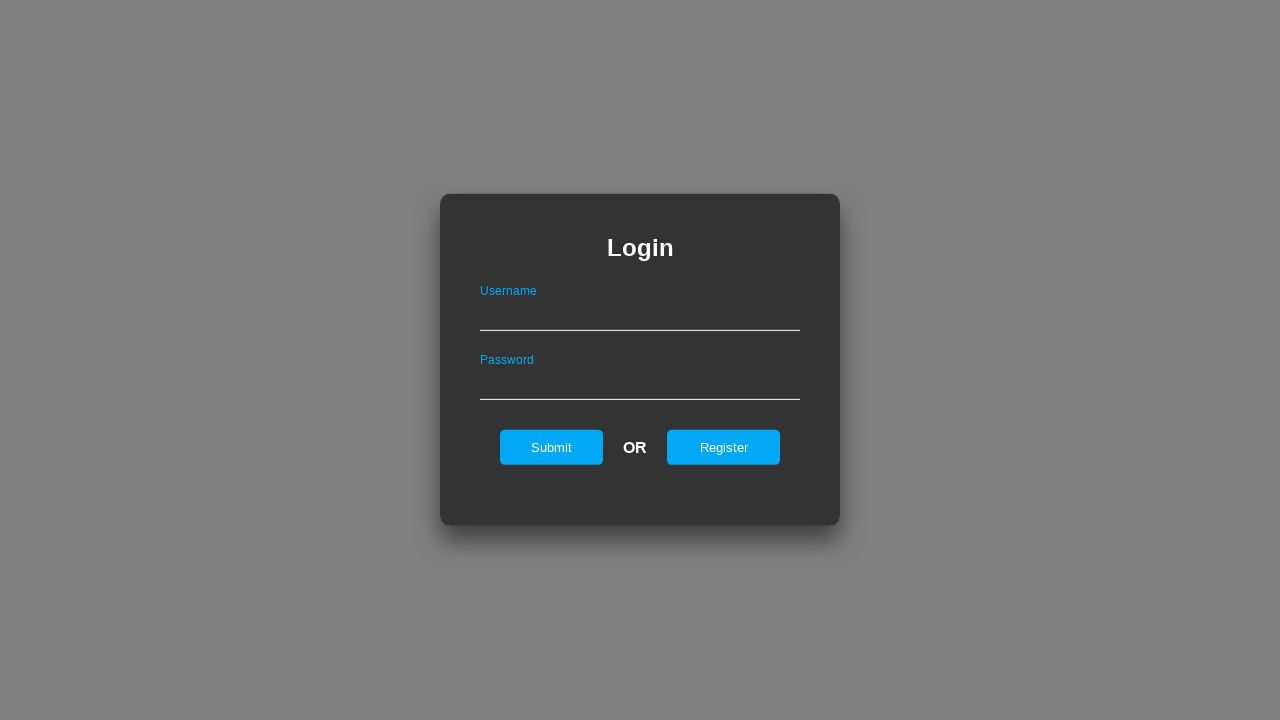

Clicked register button on login form to navigate to registration at (724, 447) on xpath=//input[@id='registerOnLogin']
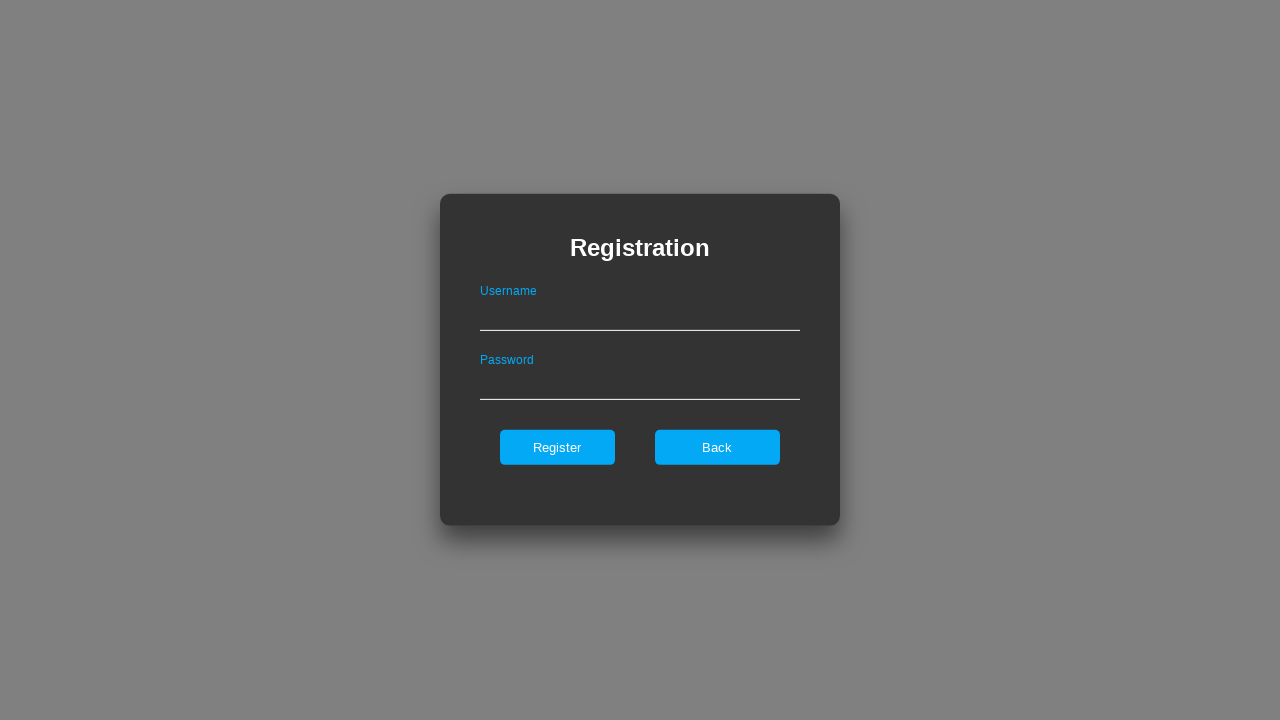

Filled username field with 'val' (3-character minimum boundary) on //input[@id='userNameOnRegister']
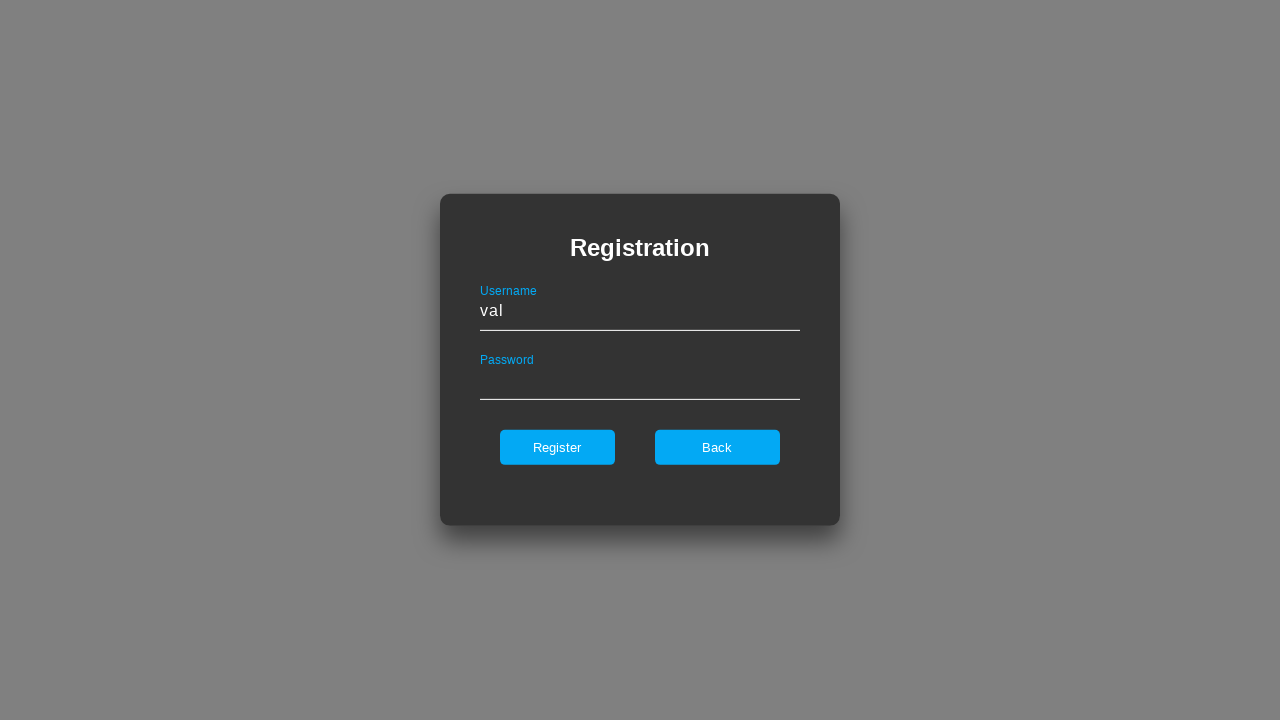

Filled password field with 'Validpas' (8-character minimum with upper and lowercase) on //input[@id='passwordOnRegister']
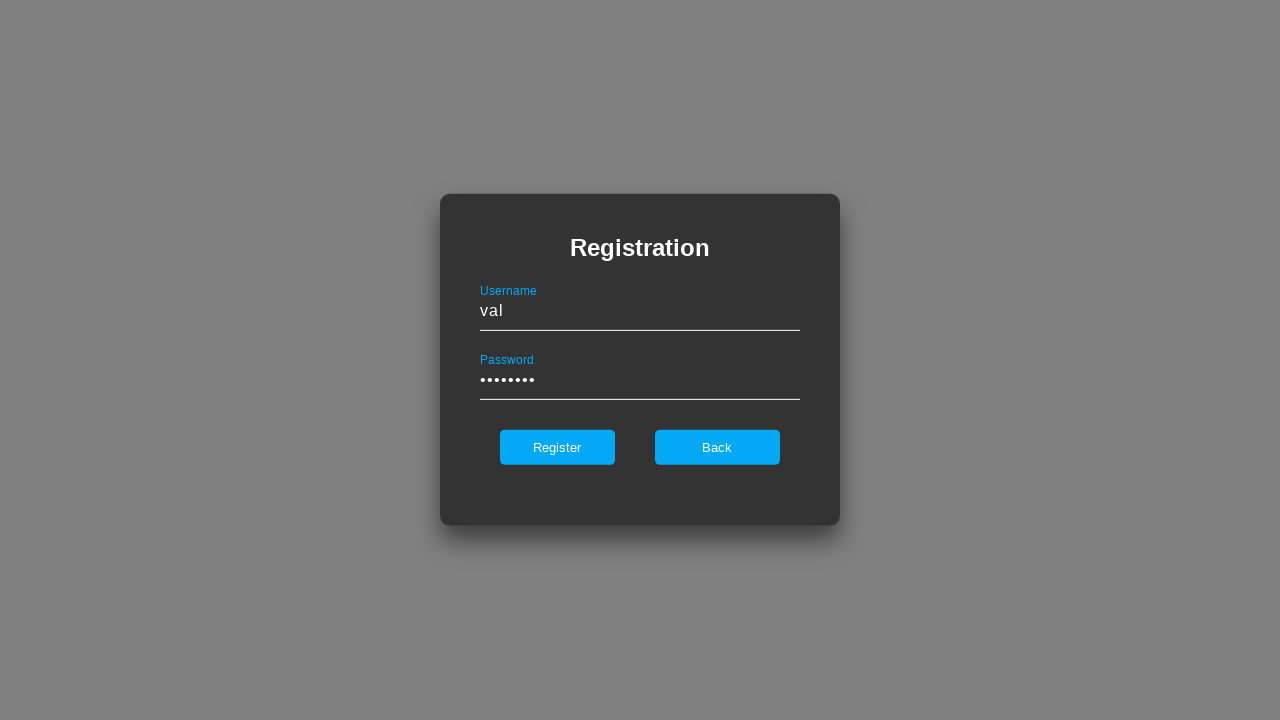

Clicked register button to submit registration form at (557, 447) on xpath=//input[@id='register']
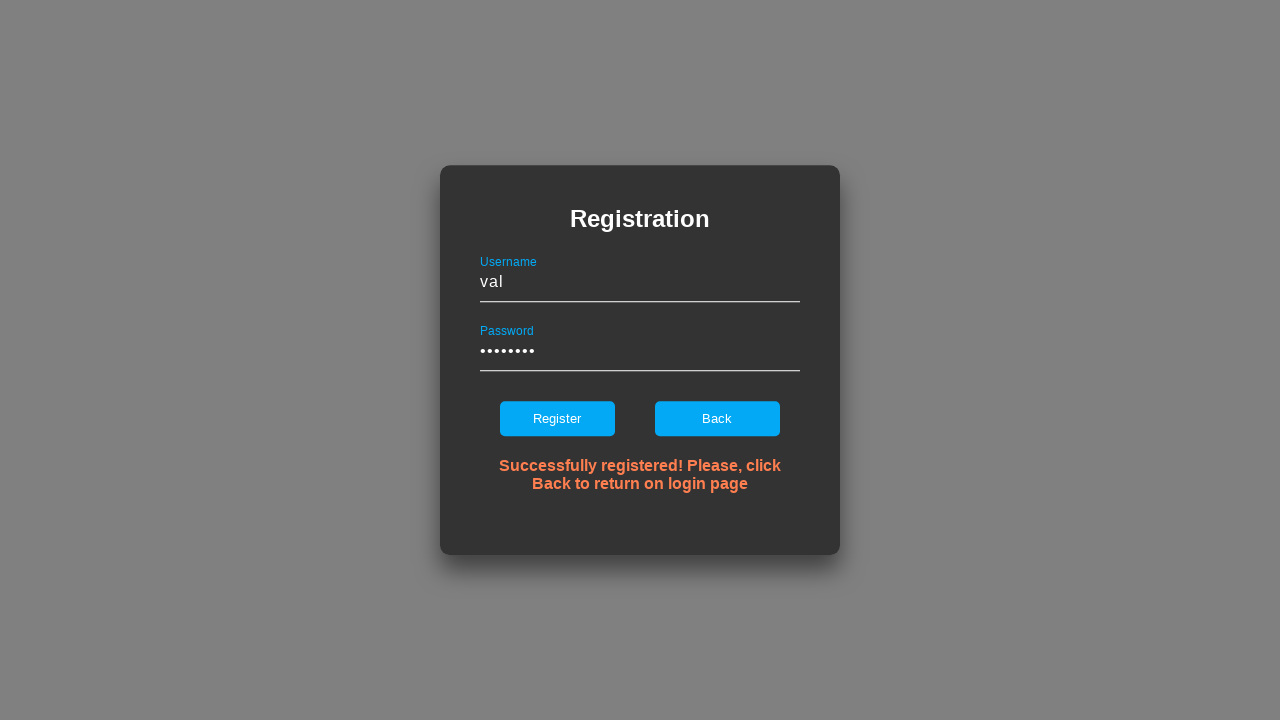

Verified success message appears: 'Successfully registered! Please, click Back to return on login page'
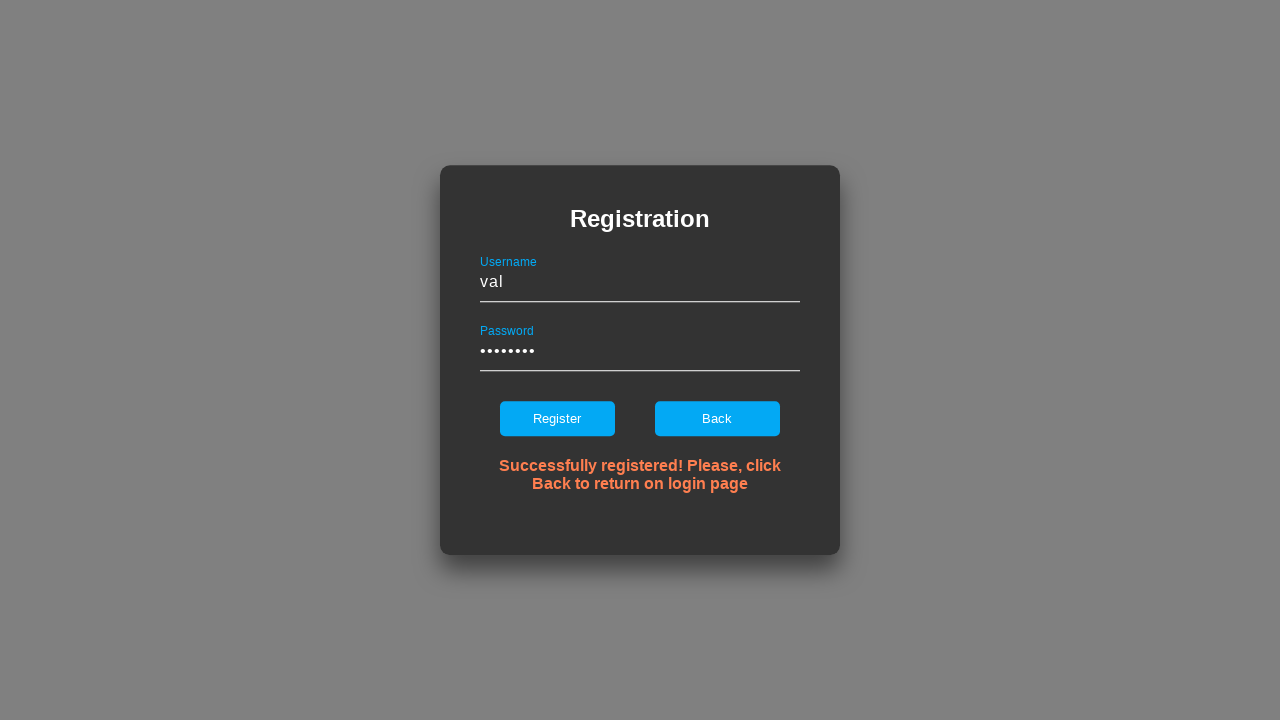

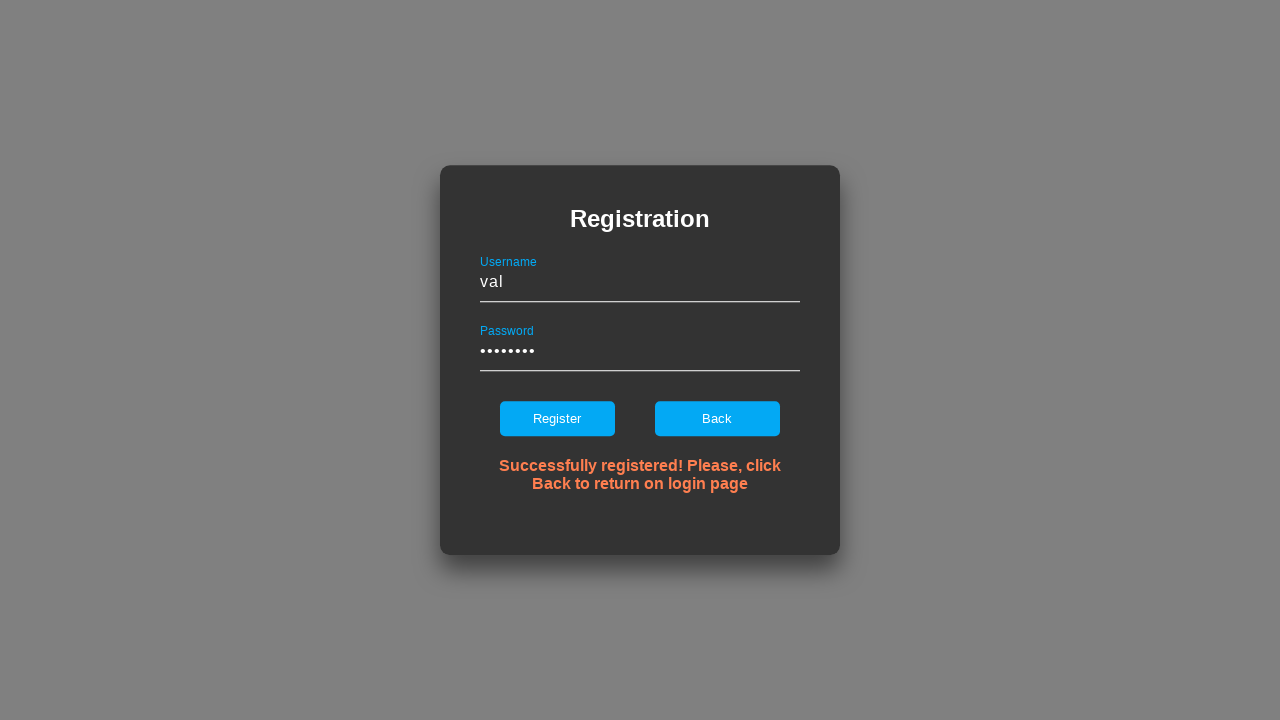